Tests sorting the Due column in ascending order on table2 using semantic class-based selectors instead of pseudo-class selectors.

Starting URL: http://the-internet.herokuapp.com/tables

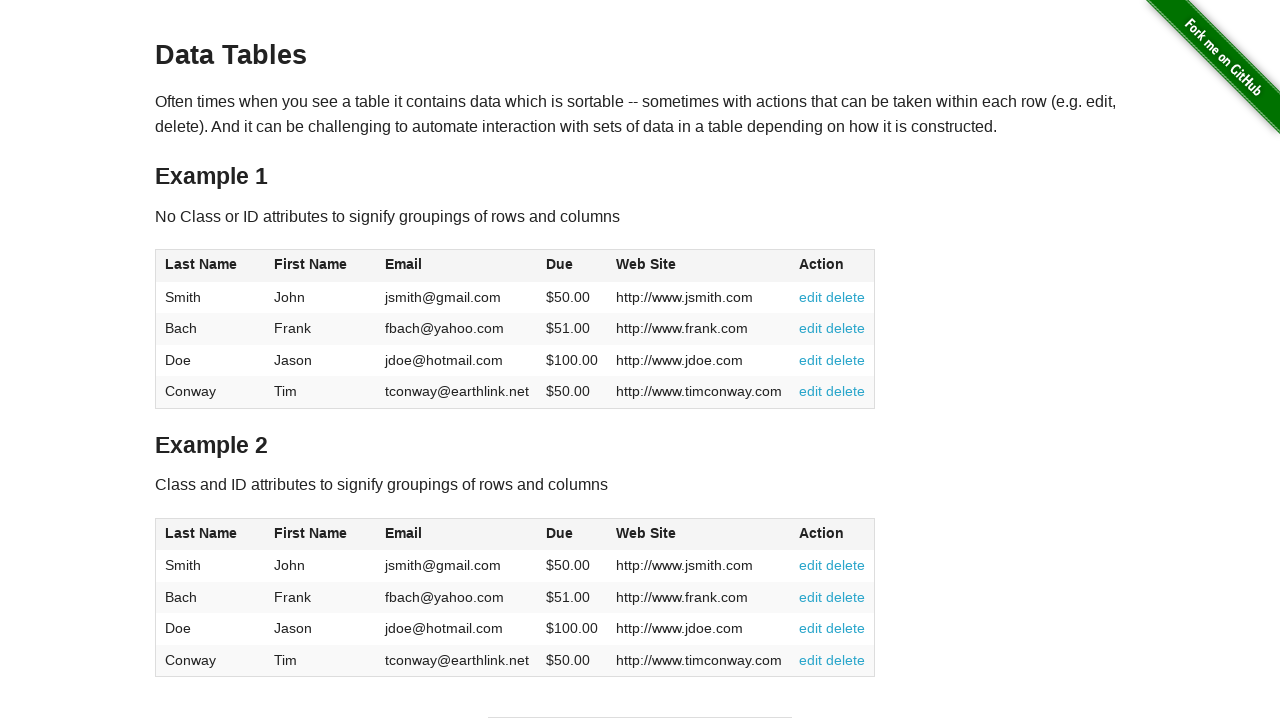

Clicked the Due column header in table2 to sort at (560, 533) on #table2 thead .dues
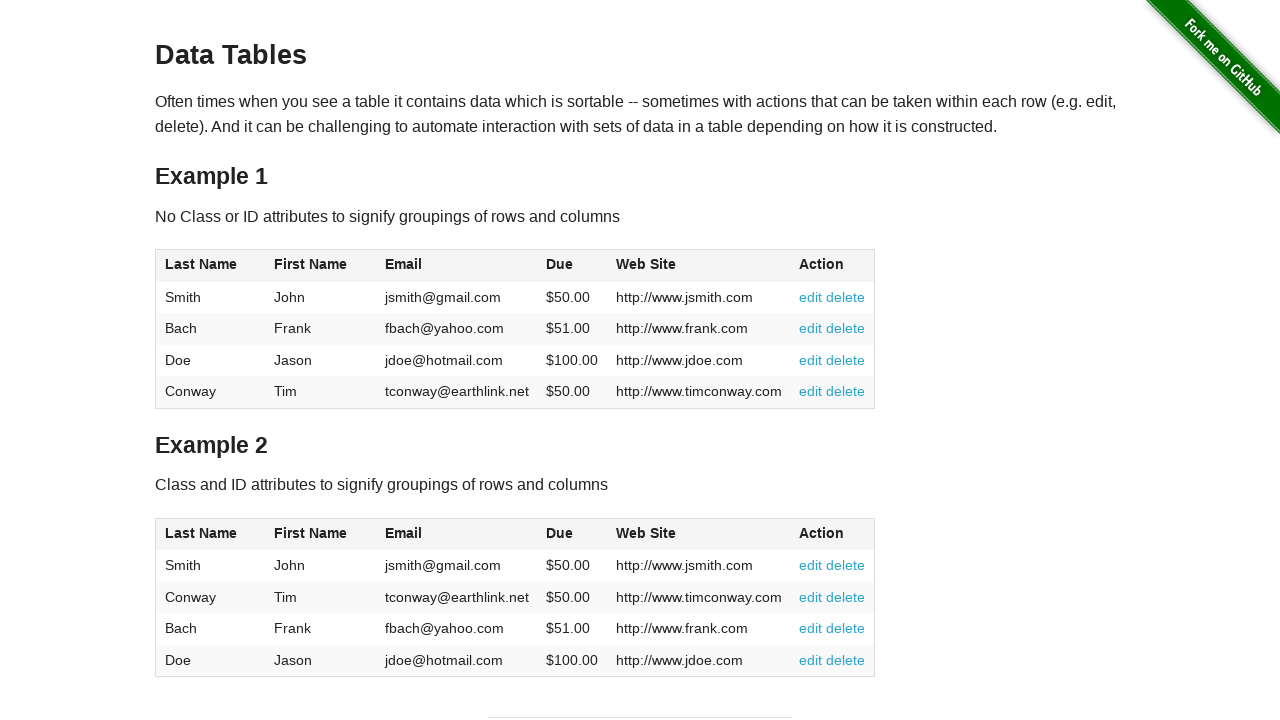

Waited for Due column values to load in table2 body
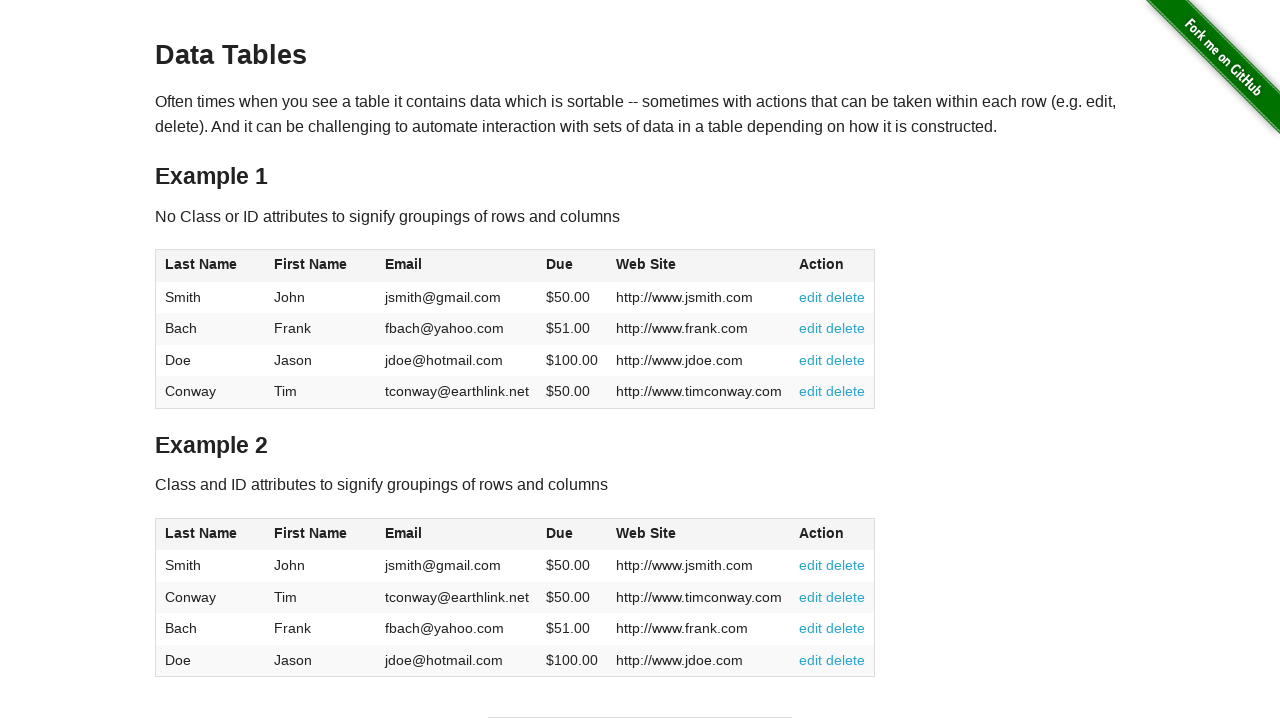

Retrieved all Due column elements from table2
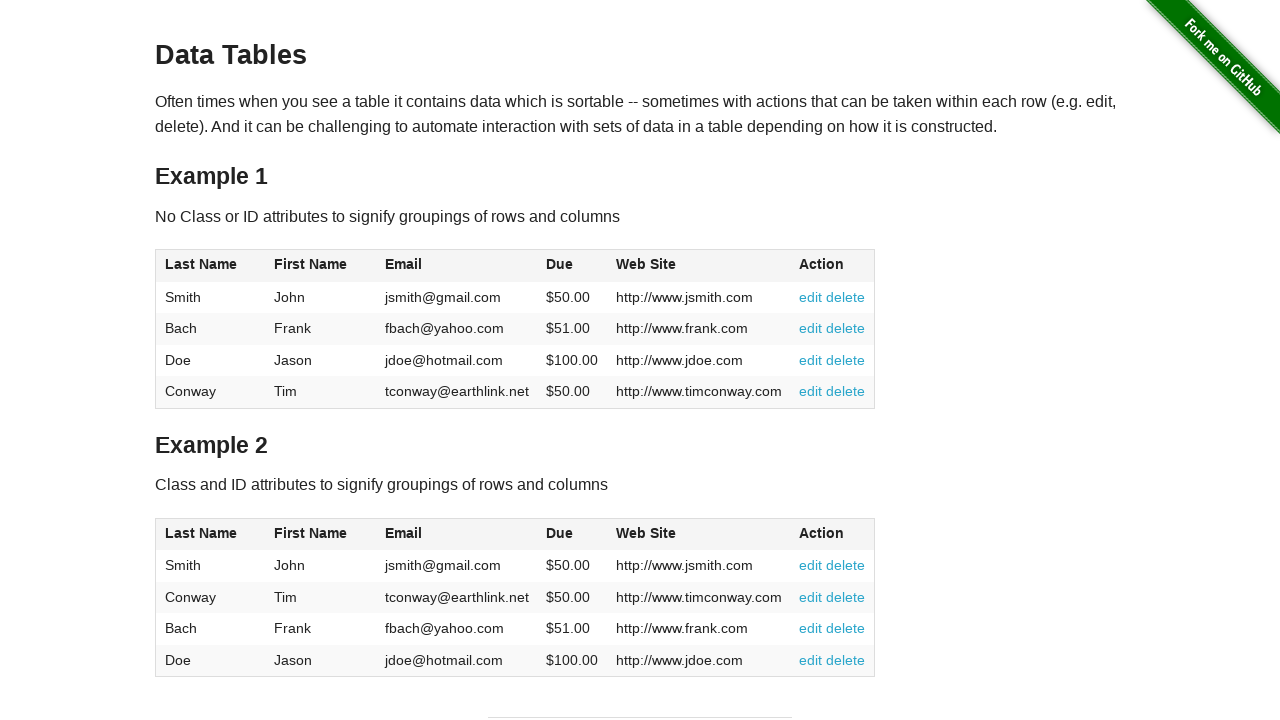

Extracted and converted Due values to floats
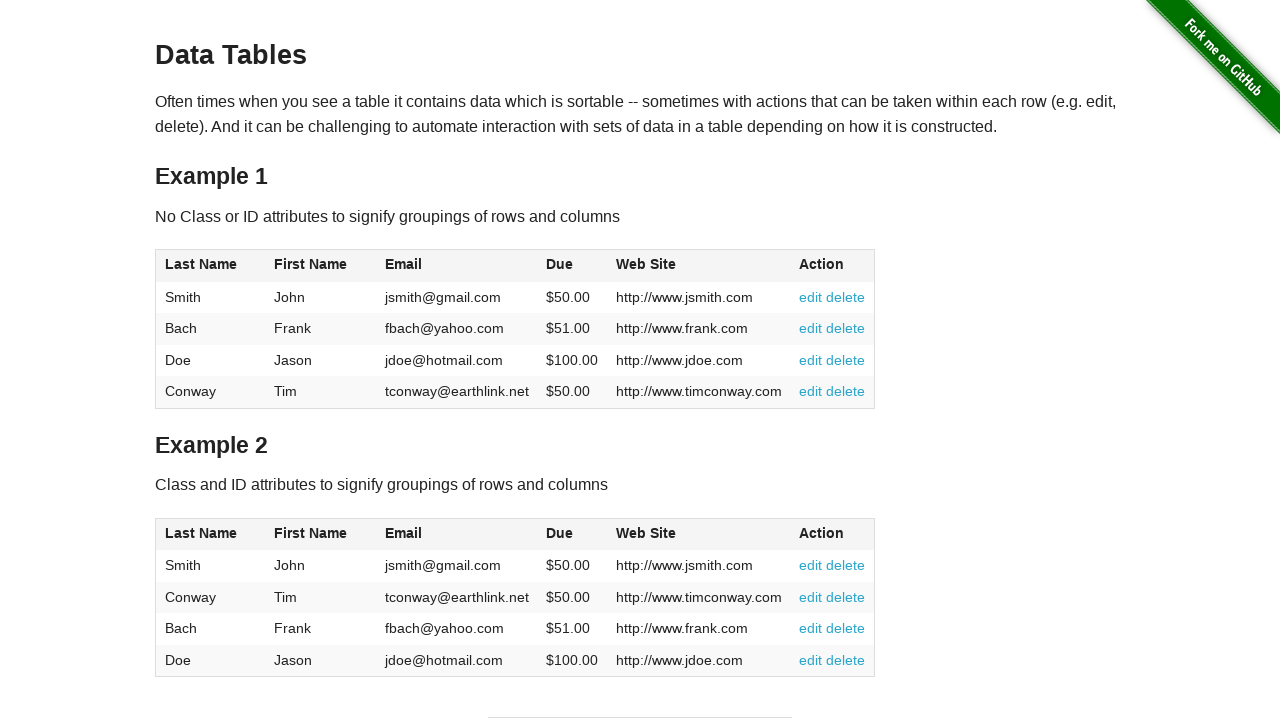

Verified Due column is sorted in ascending order
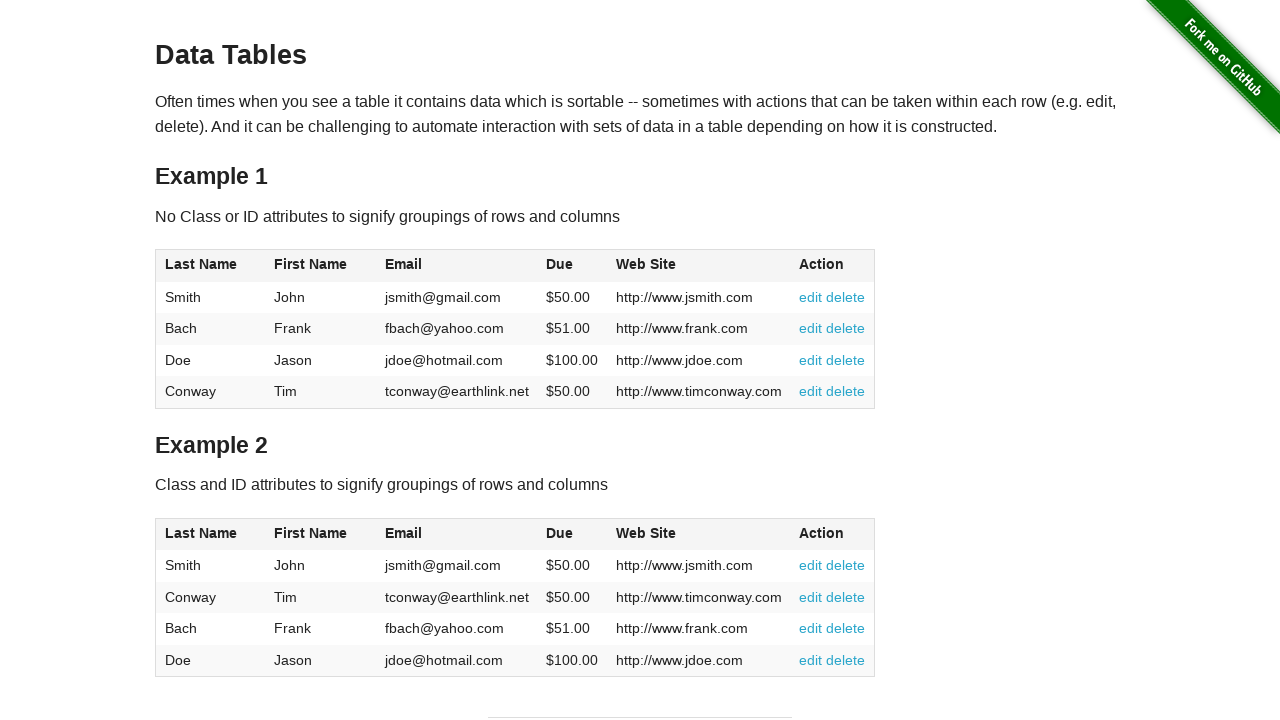

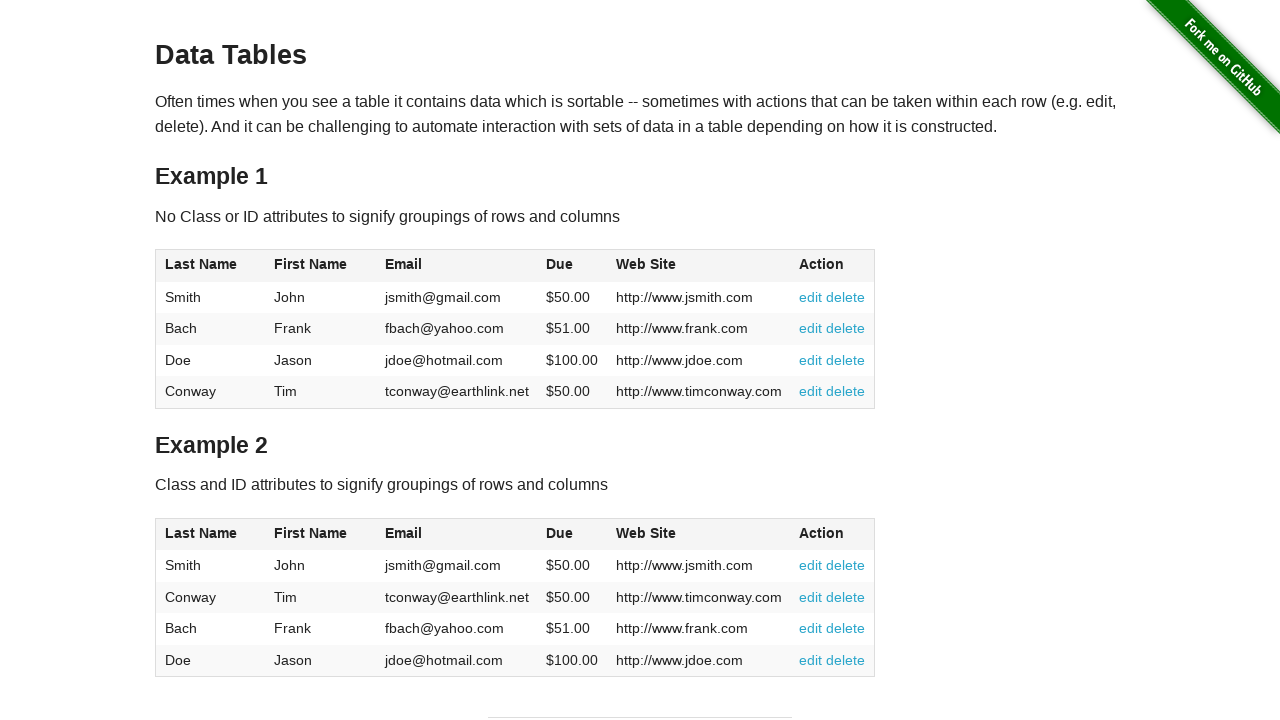